Tests checkbox selection functionality by iterating through all checkboxes on the page and clicking any that are not already selected

Starting URL: https://letcode.in/radio

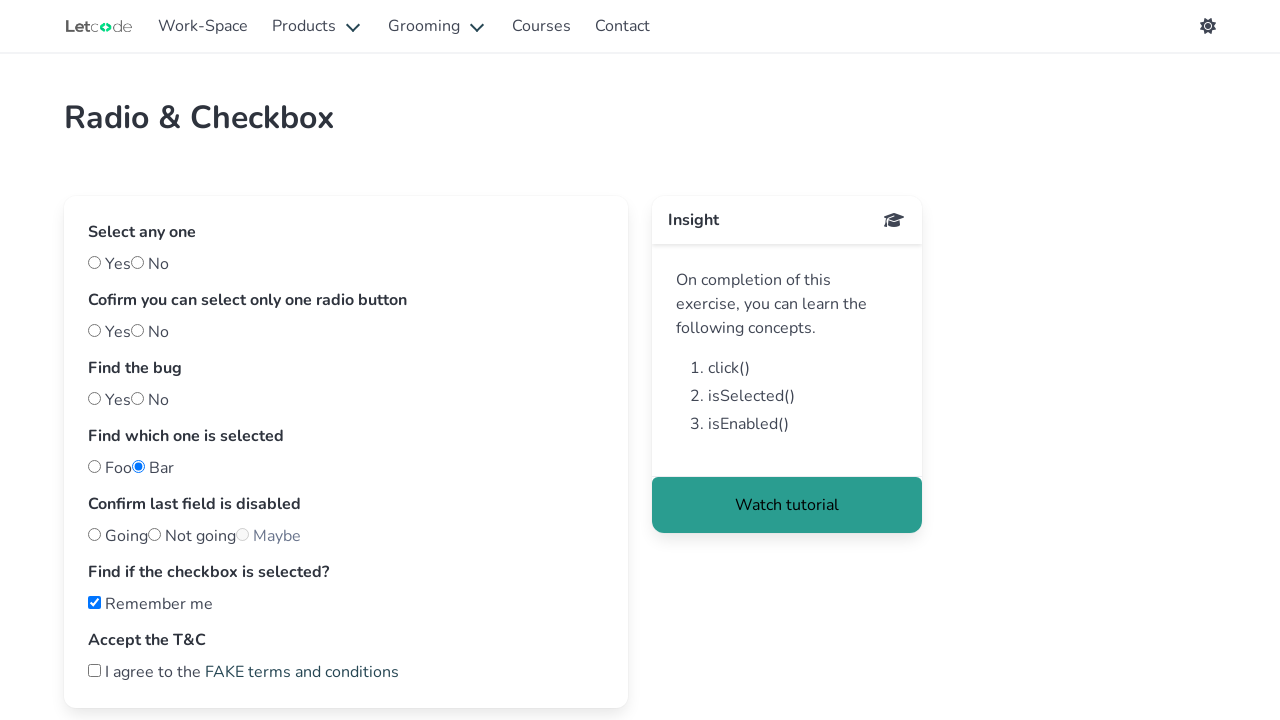

Waited for checkboxes to load on the page
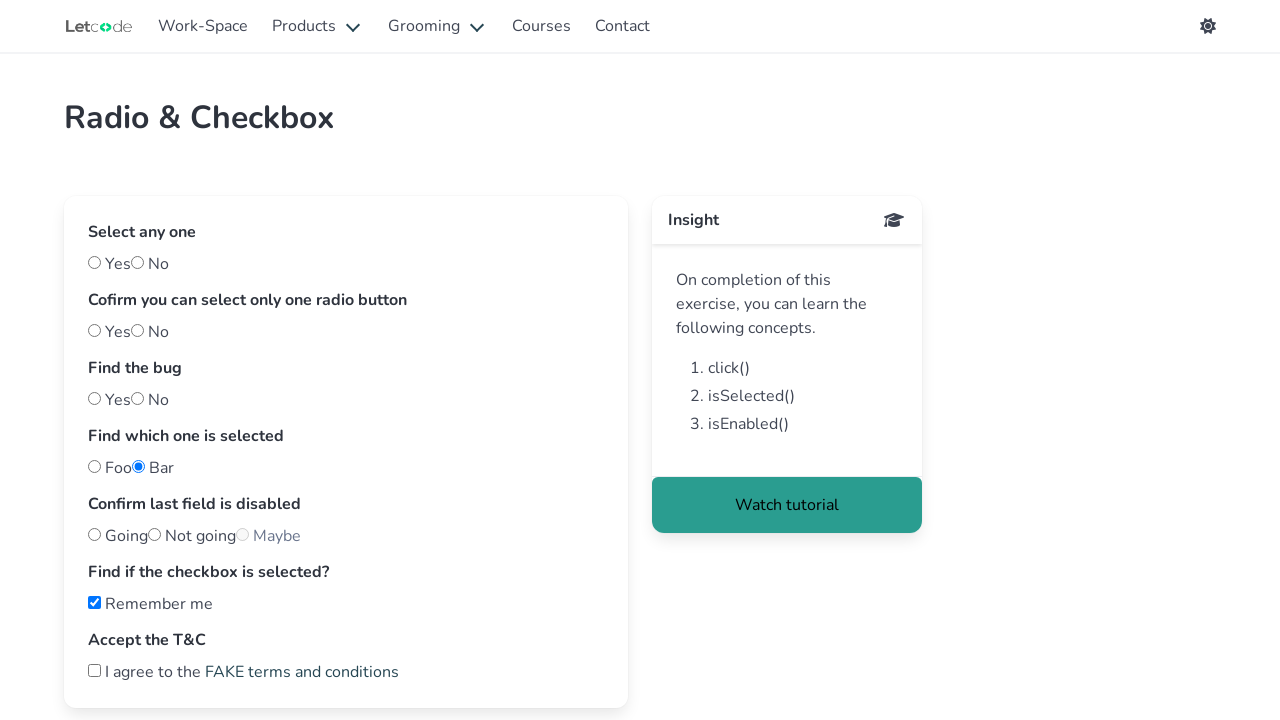

Located all checkbox elements on the page
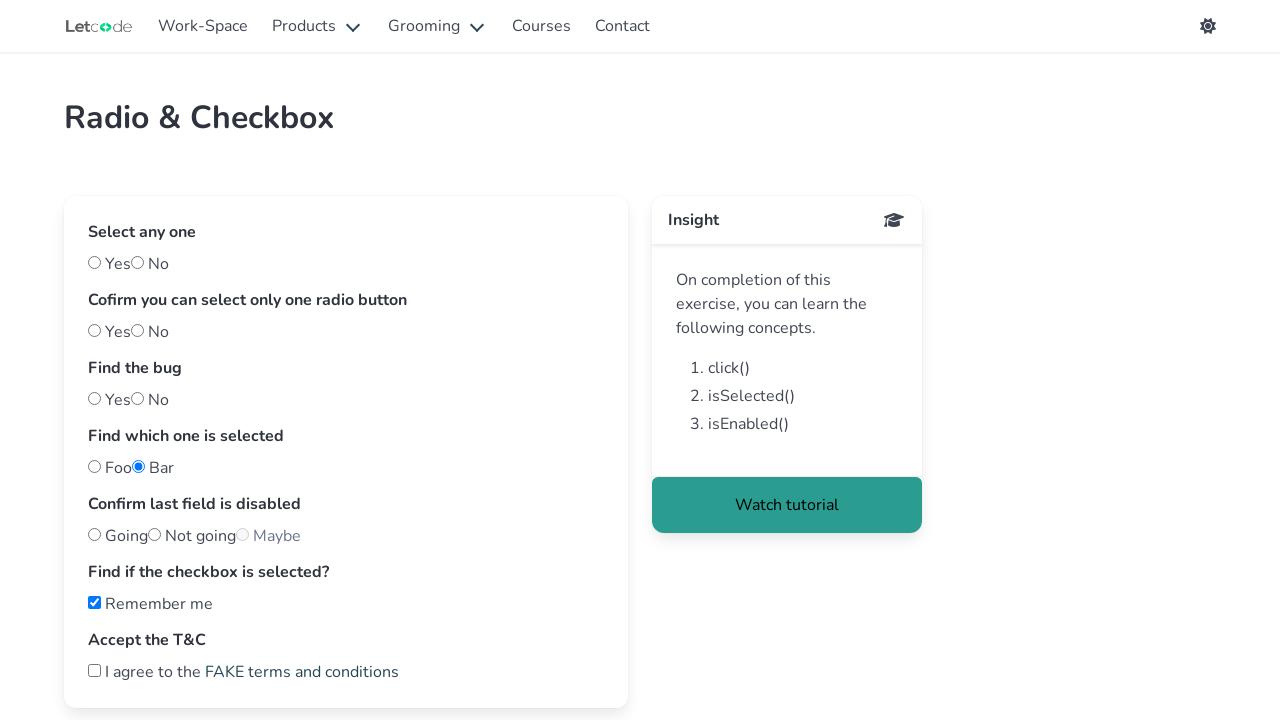

Found 2 total checkboxes on the page
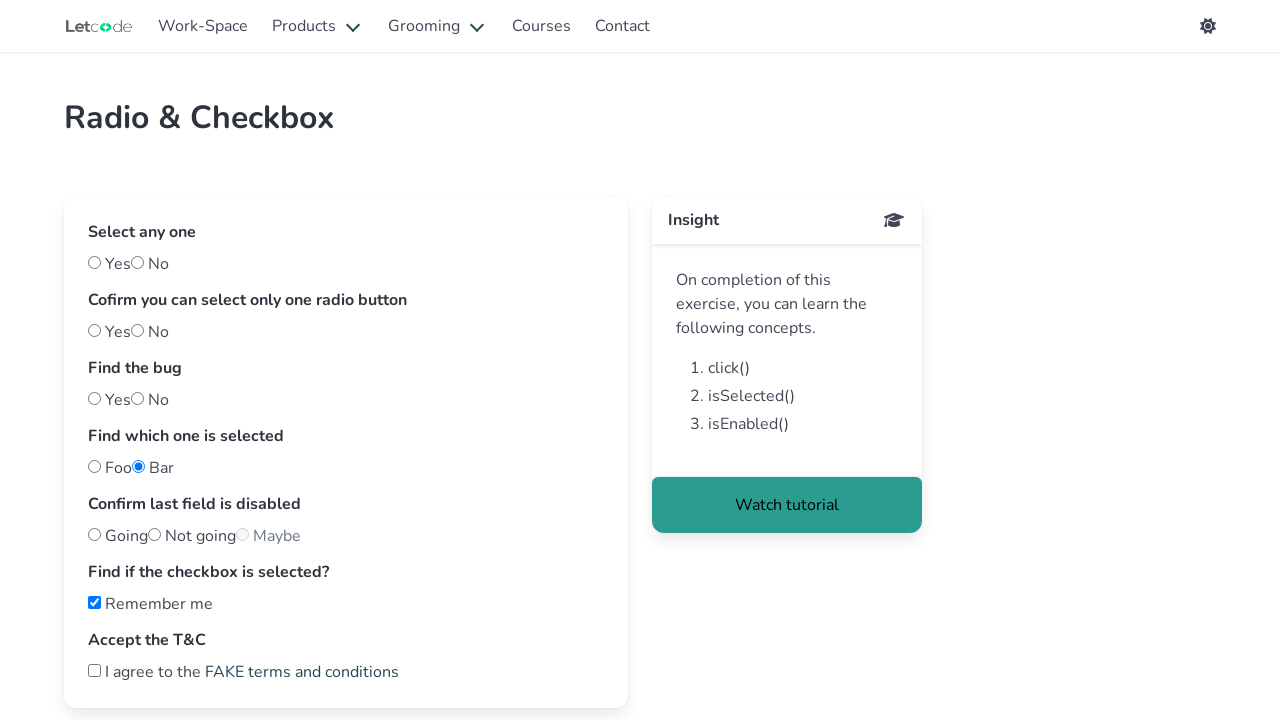

Retrieved checkbox at index 0
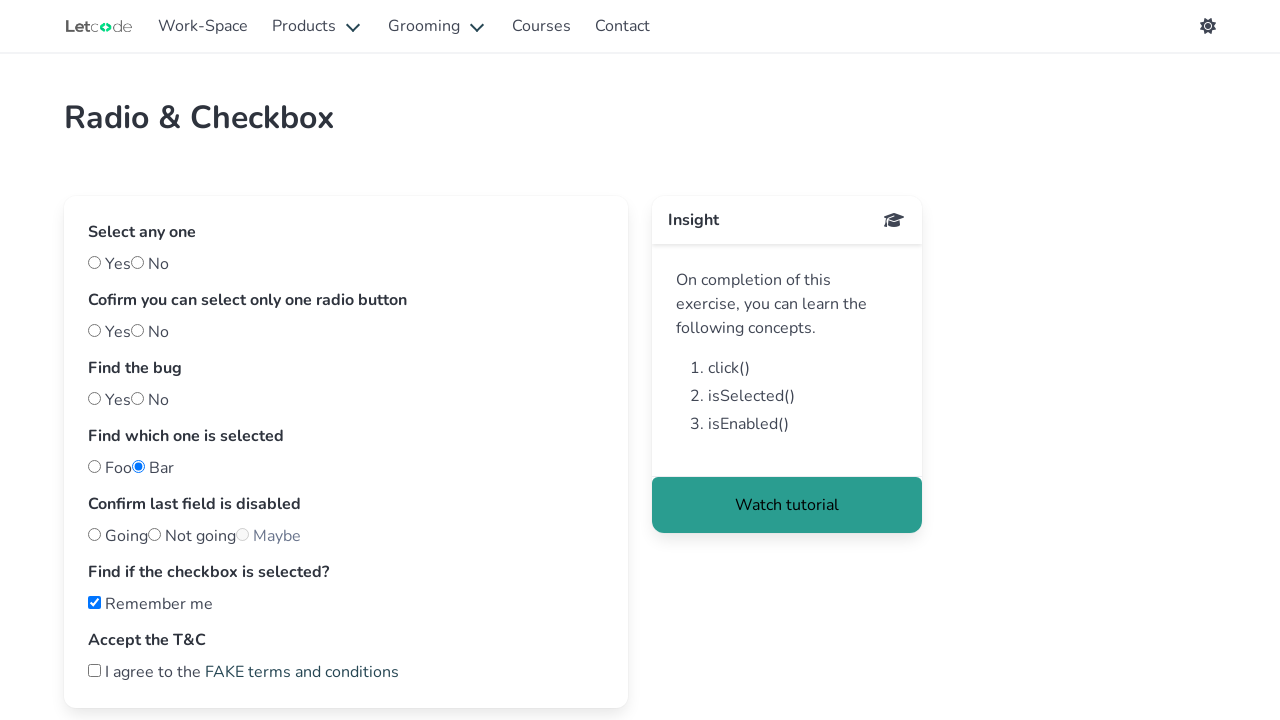

Retrieved checkbox at index 1
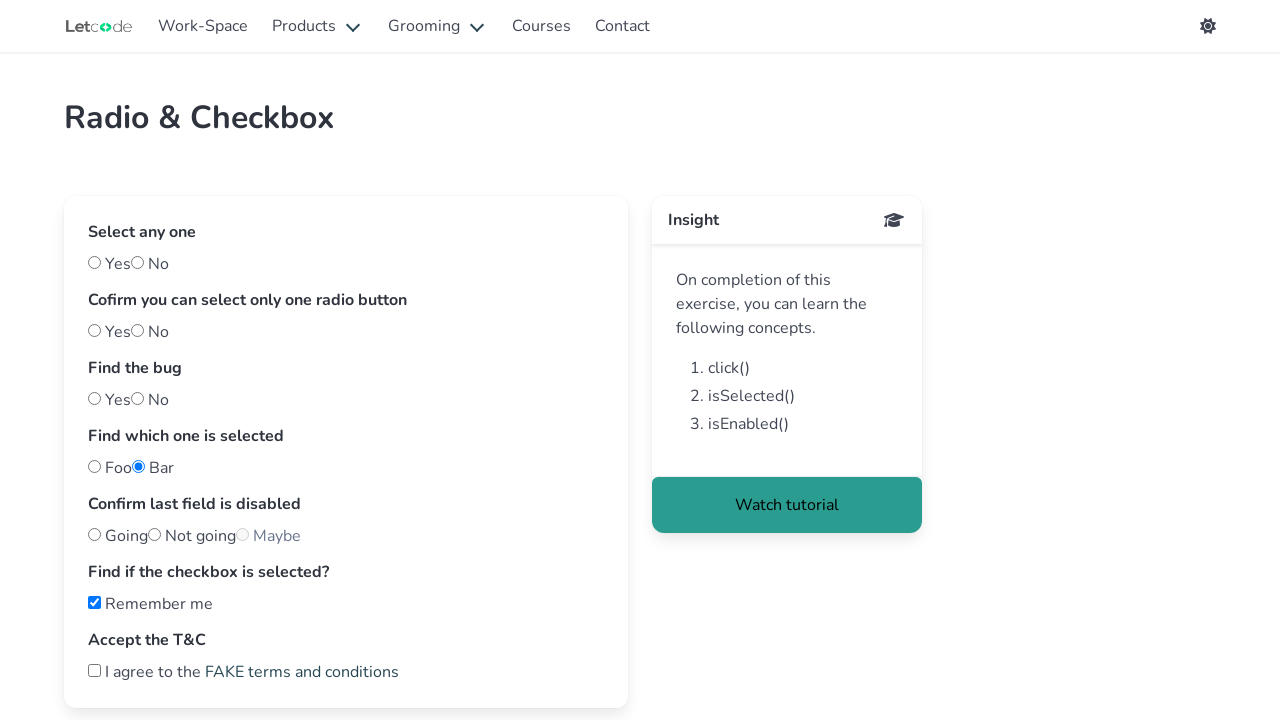

Clicked unchecked checkbox at index 1 at (94, 670) on input[type='checkbox'] >> nth=1
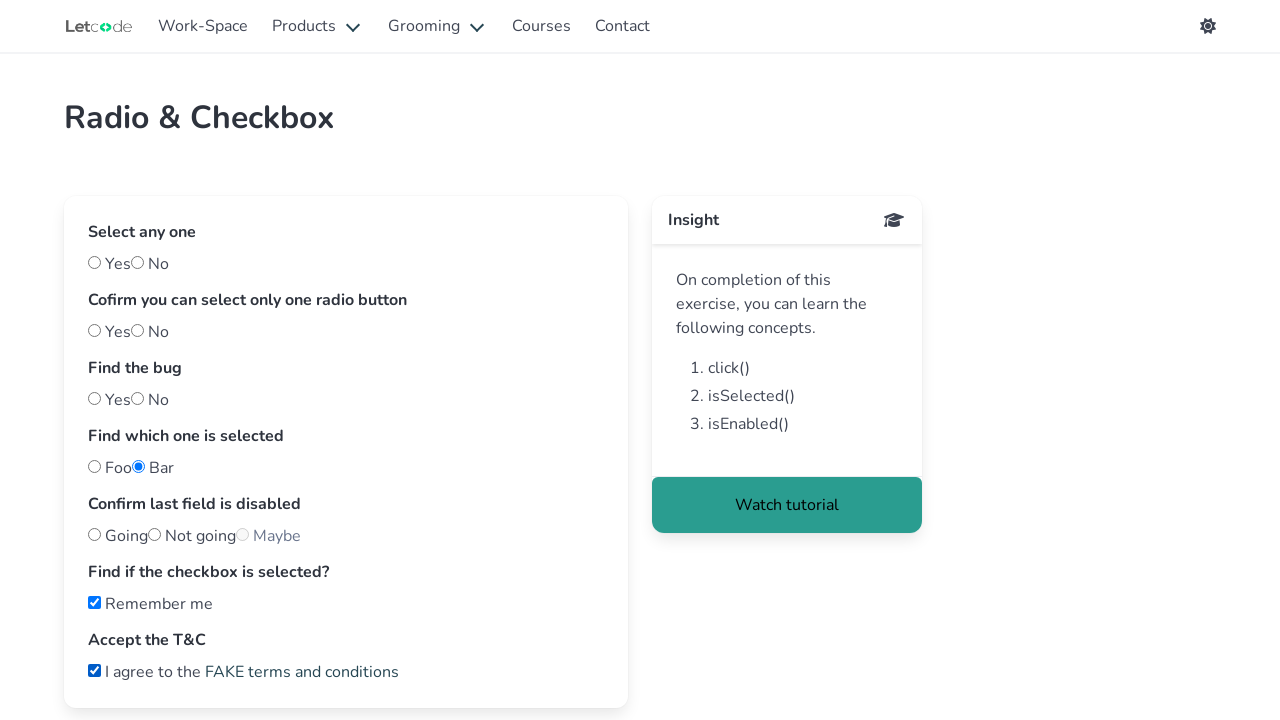

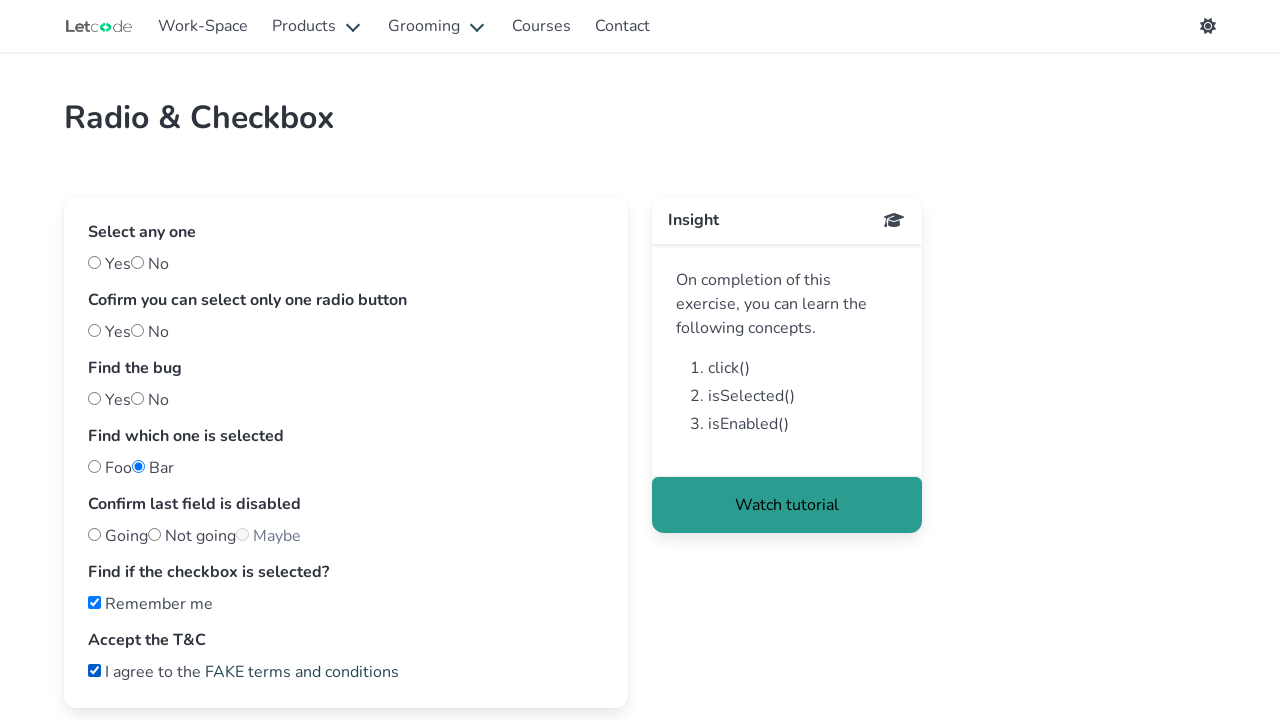